Tests navigation to the weekly top posts page, clicks on the first post, and verifies that the post title and URL match between the listing and detail pages

Starting URL: https://dev.to/

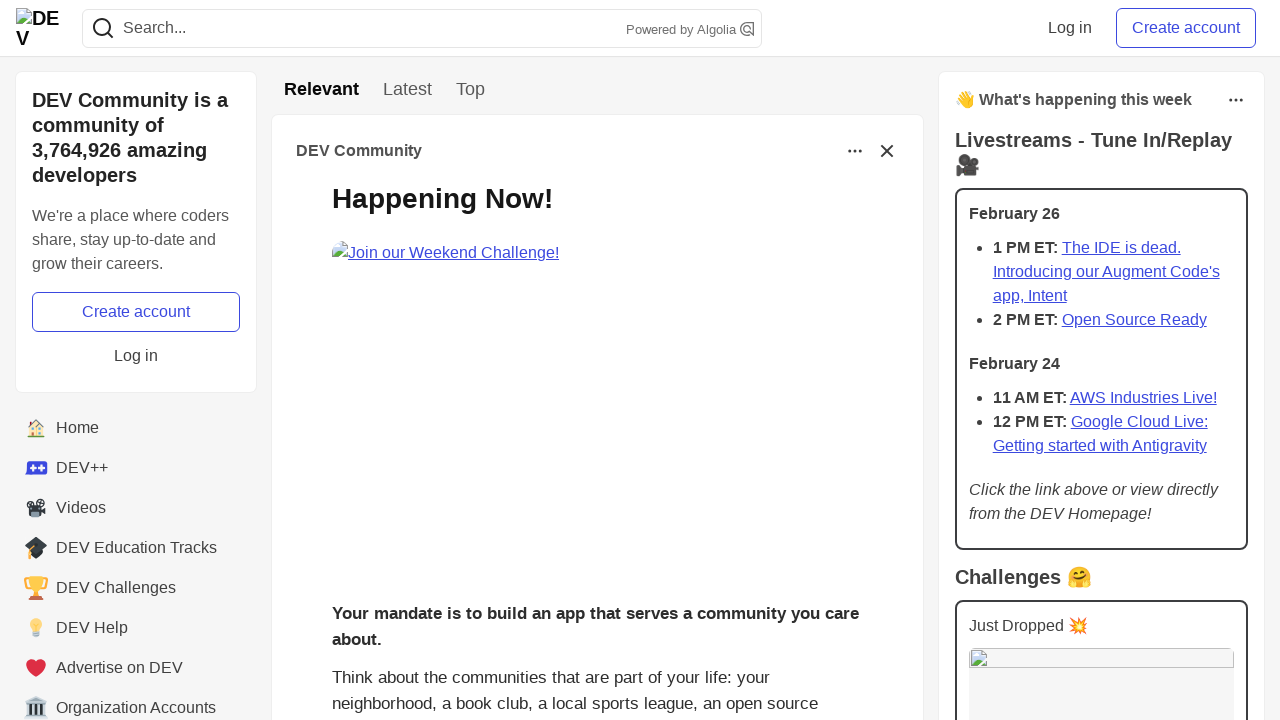

Clicked on 'Week' link to navigate to weekly top posts page at (470, 90) on a[href='/top/week']
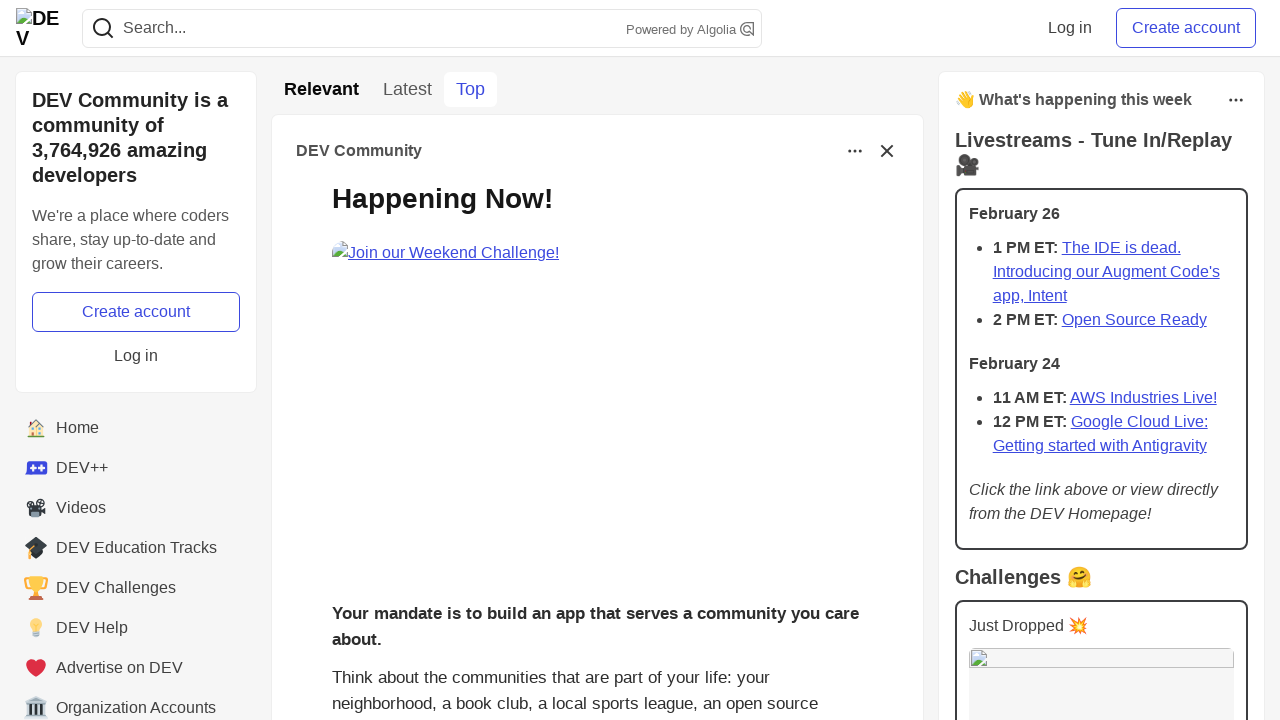

Navigation to weekly top posts page completed
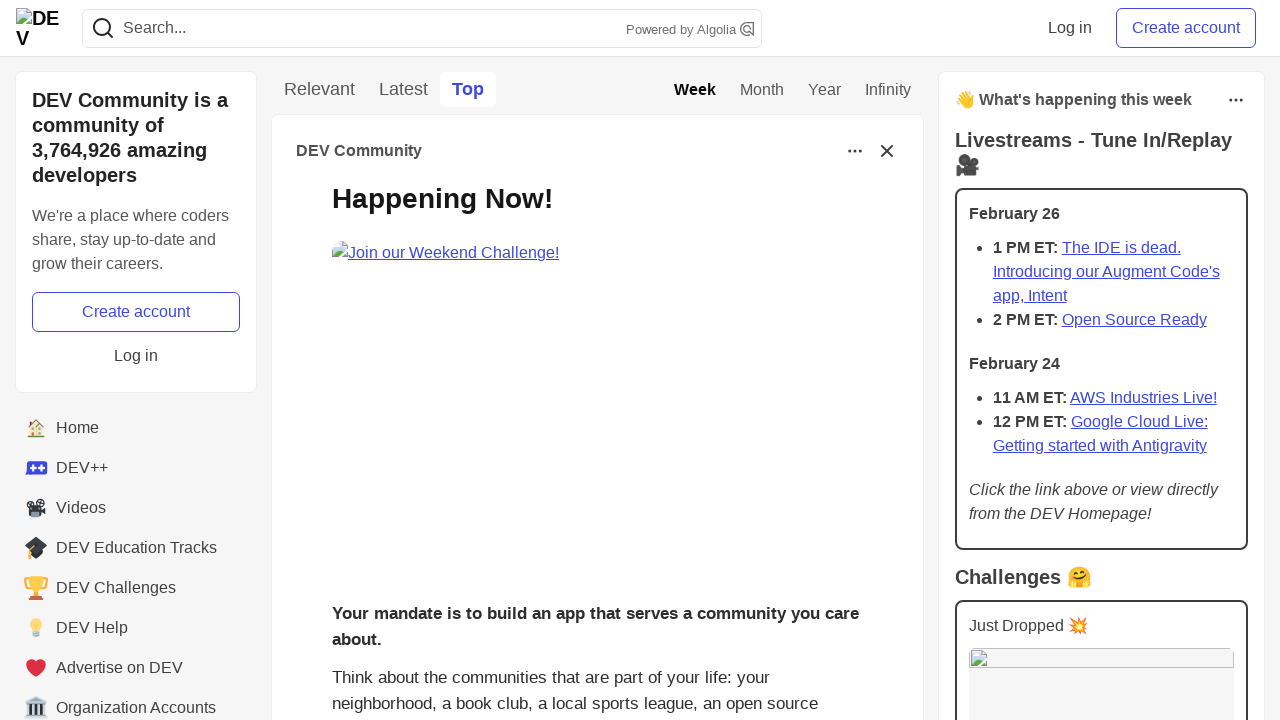

Located the first post element
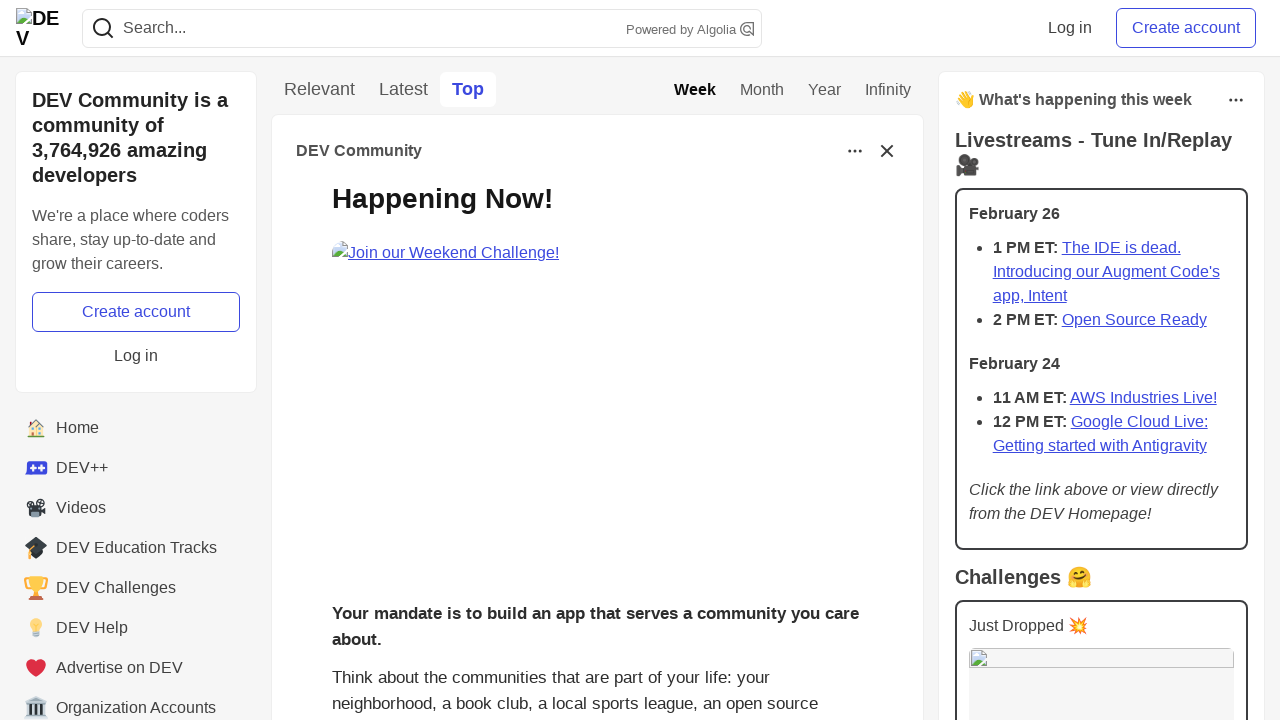

Retrieved first post title: '
          I feel lost on AI
        '
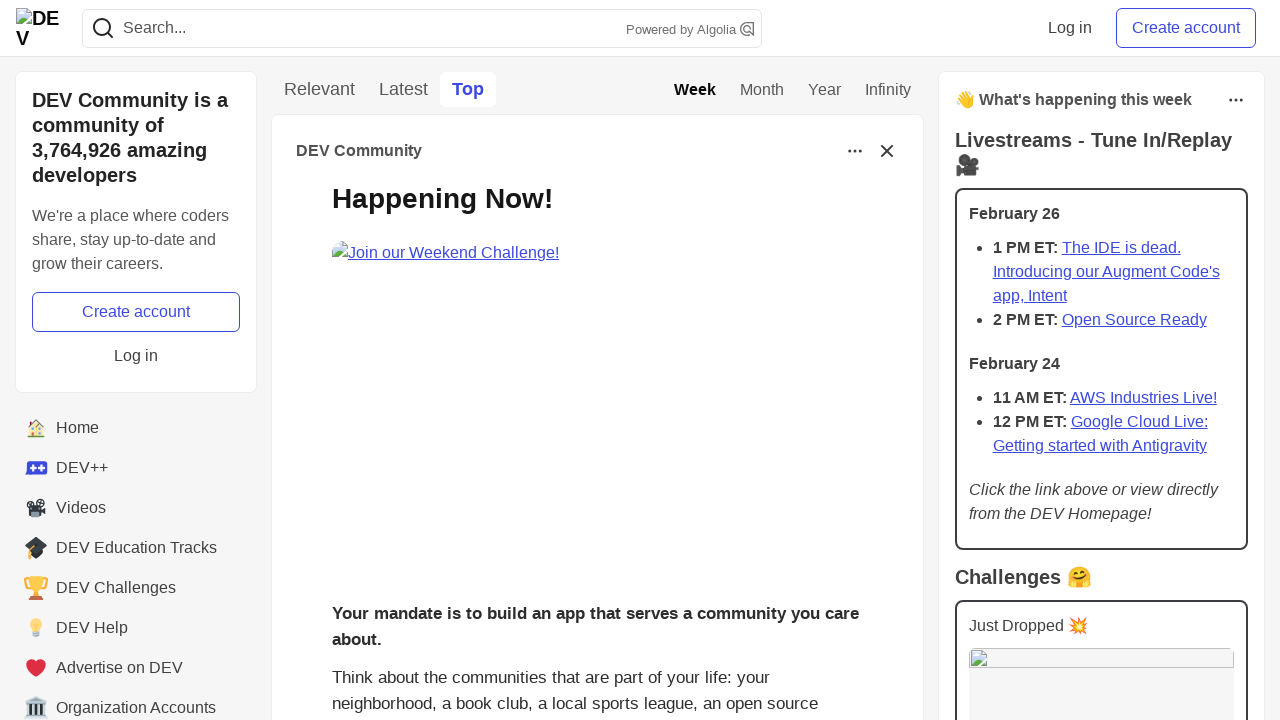

Retrieved first post link: 'https://dev.to/therogvarok/i-feel-lost-on-ai-367c'
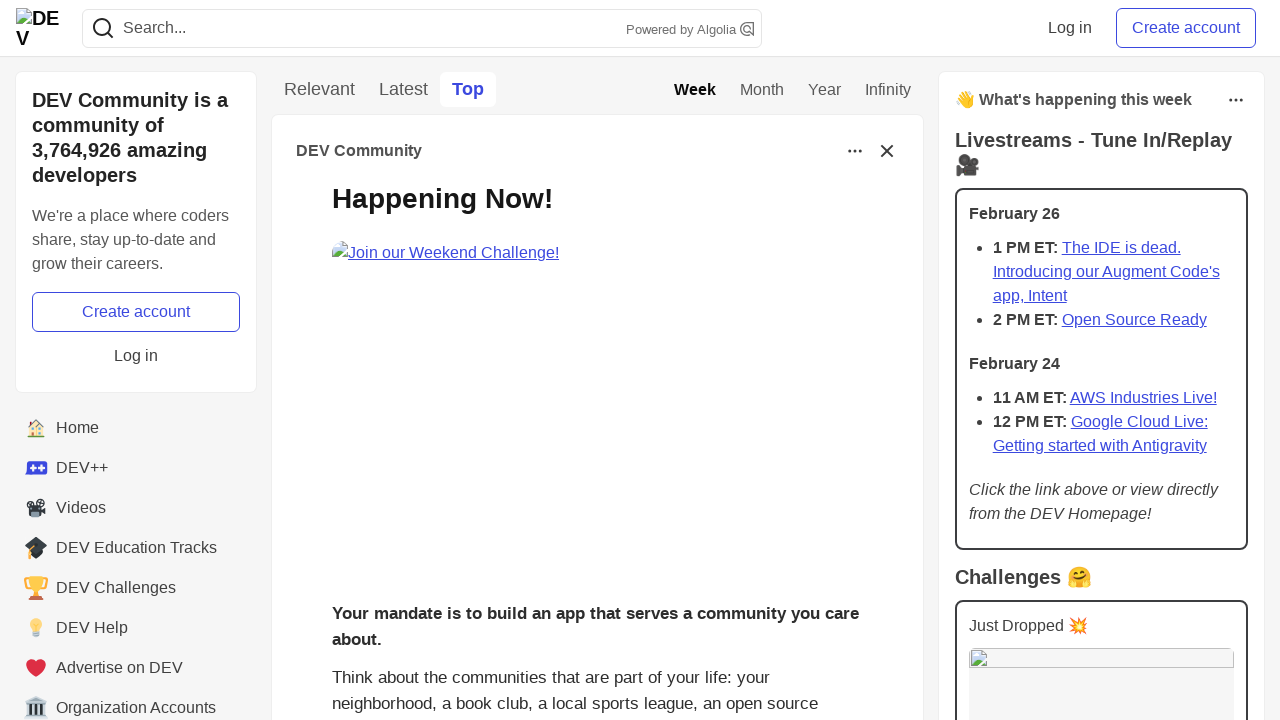

Clicked on the first post at (617, 388) on h2.crayons-story__title > a >> nth=0
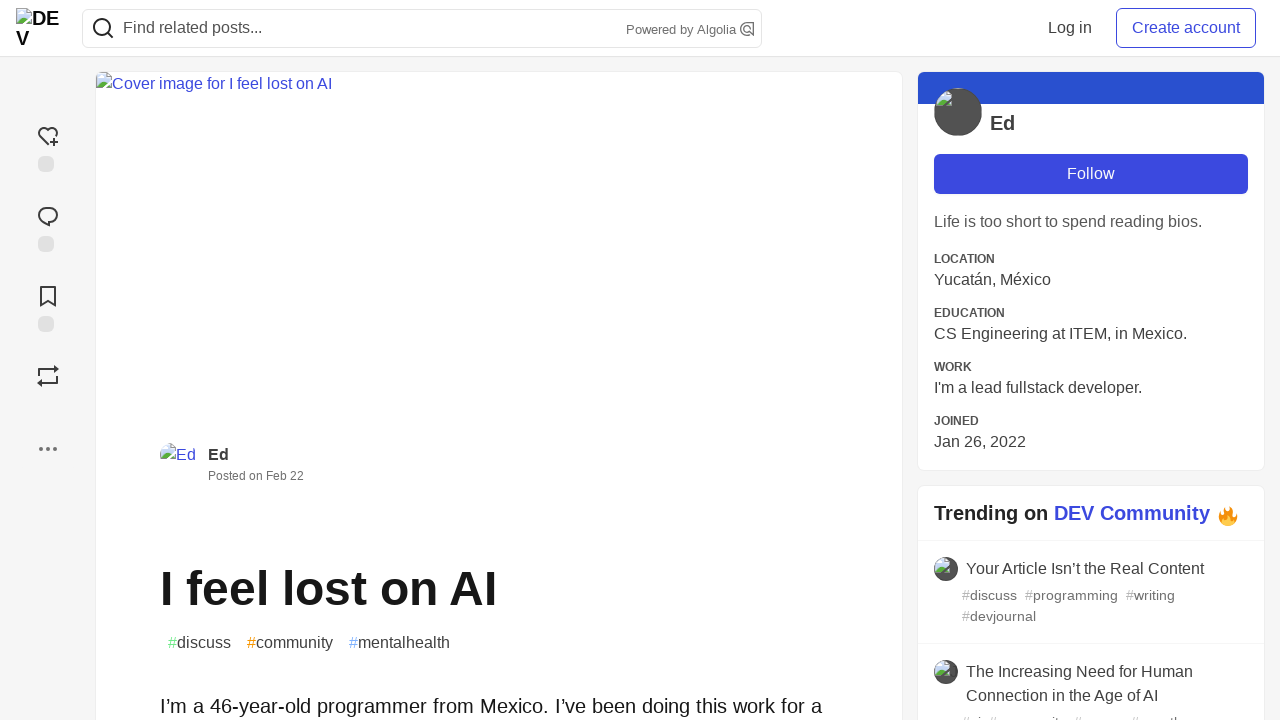

Navigation to post detail page completed
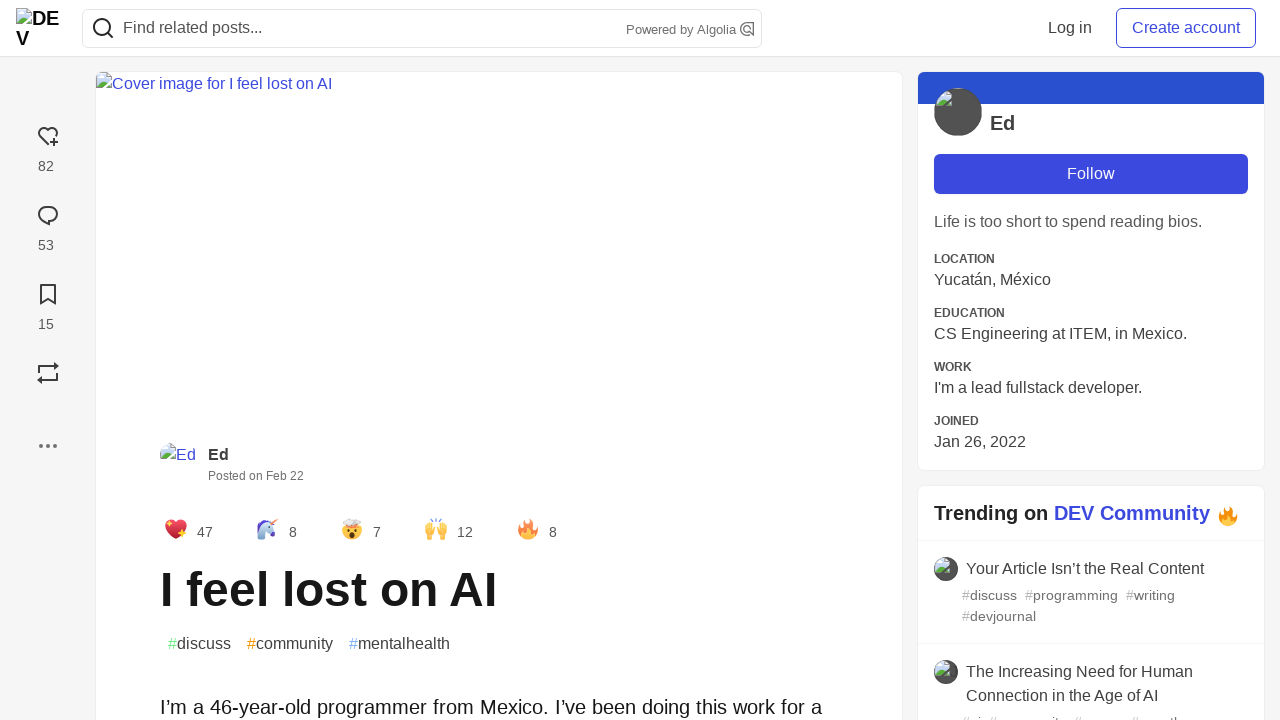

Located post title element on detail page
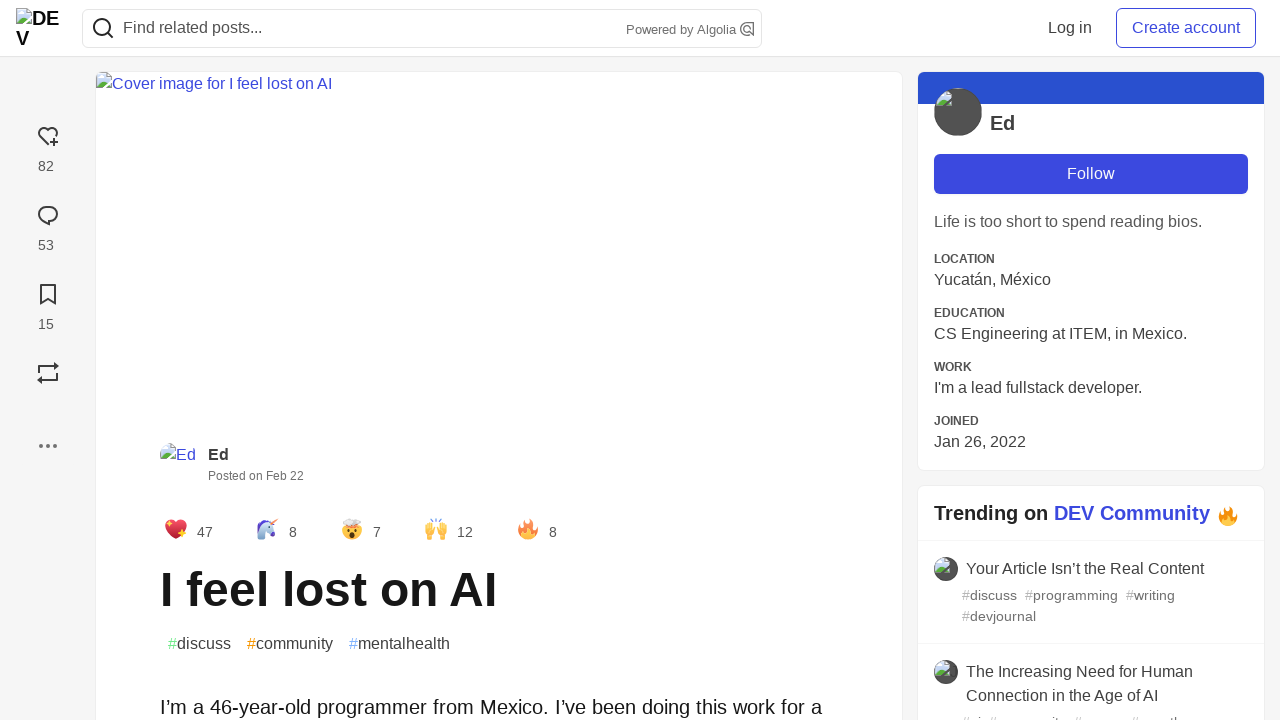

Post title element is visible and ready
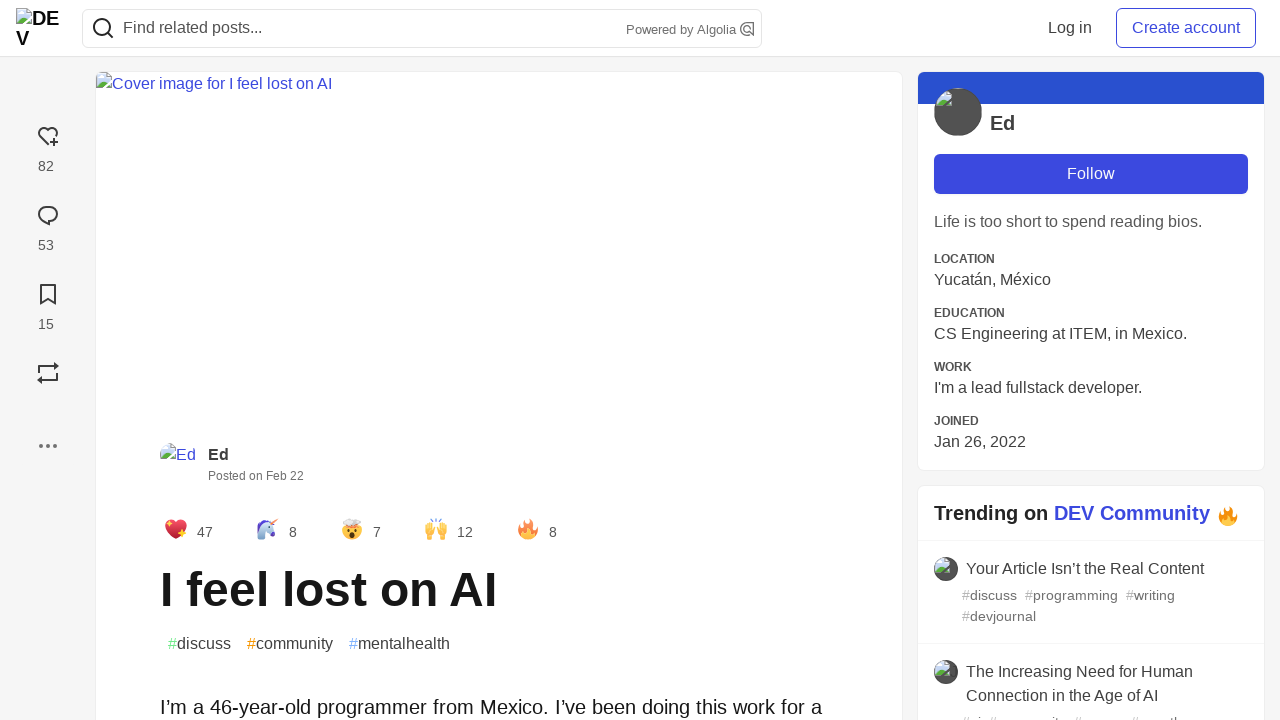

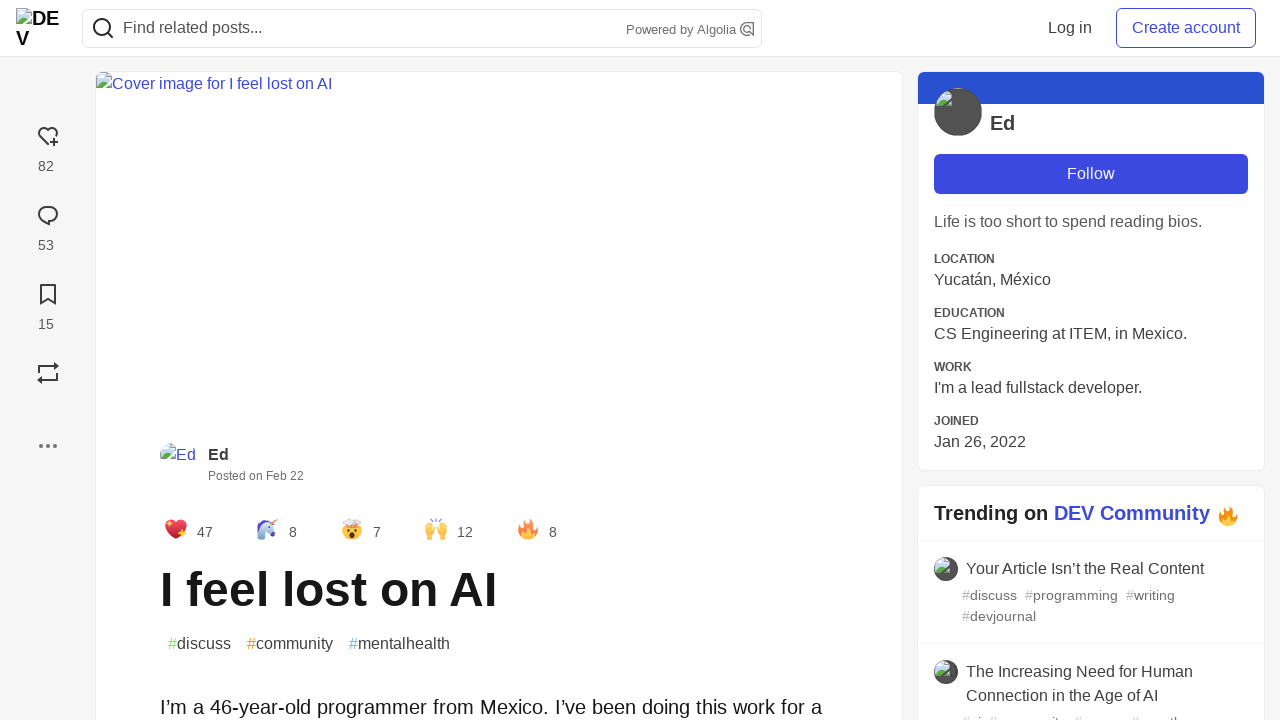